Tests the GlobalSQA demo banking application by adding a new customer (with name and postal code), opening an account for them, and then searching for and deleting the customer.

Starting URL: https://www.globalsqa.com/angularJs-protractor/BankingProject/#/login

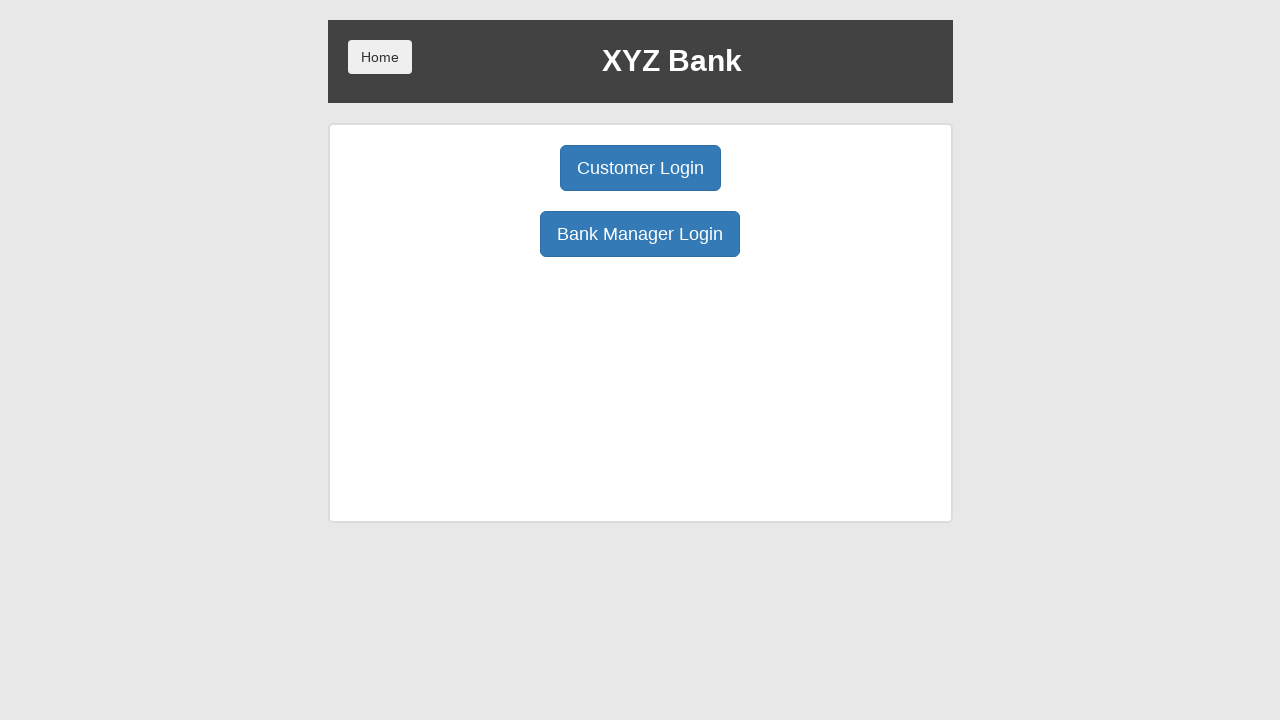

Clicked 'Bank Manager Login' button at (640, 234) on body > div > div > div.ng-scope > div > div.borderM.box.padT20 > div:nth-child(3
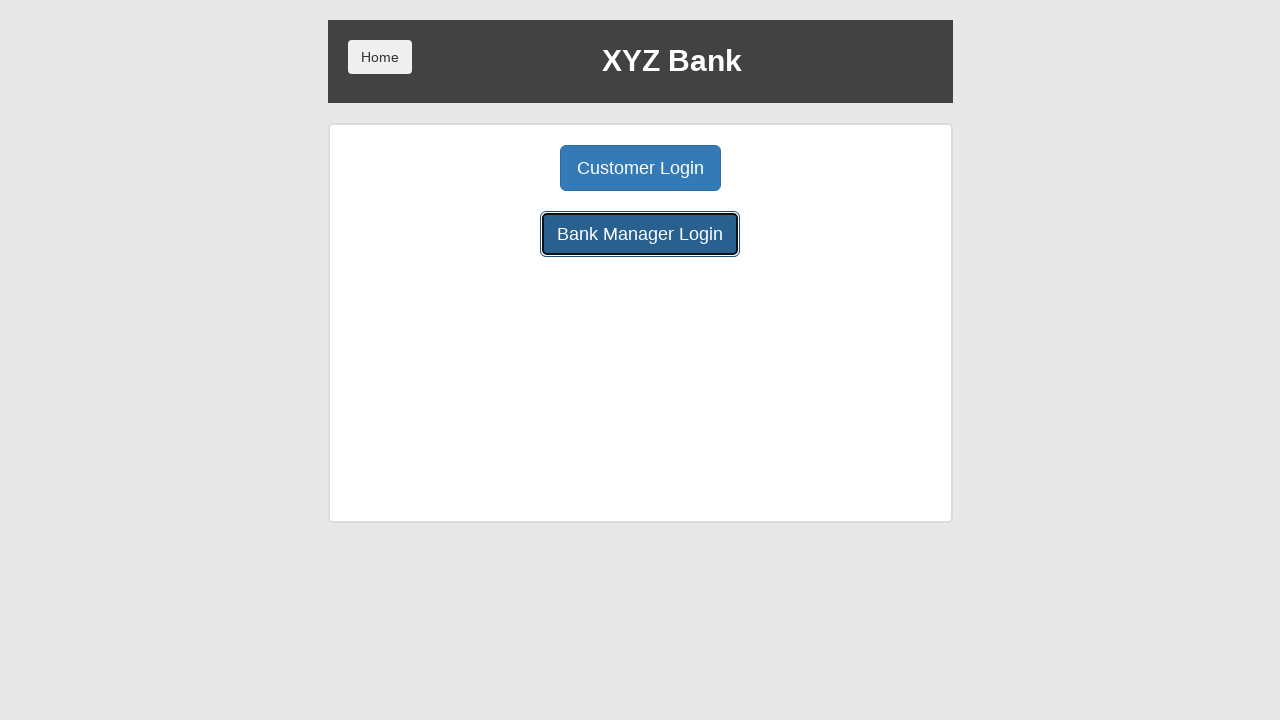

Waited for page to load
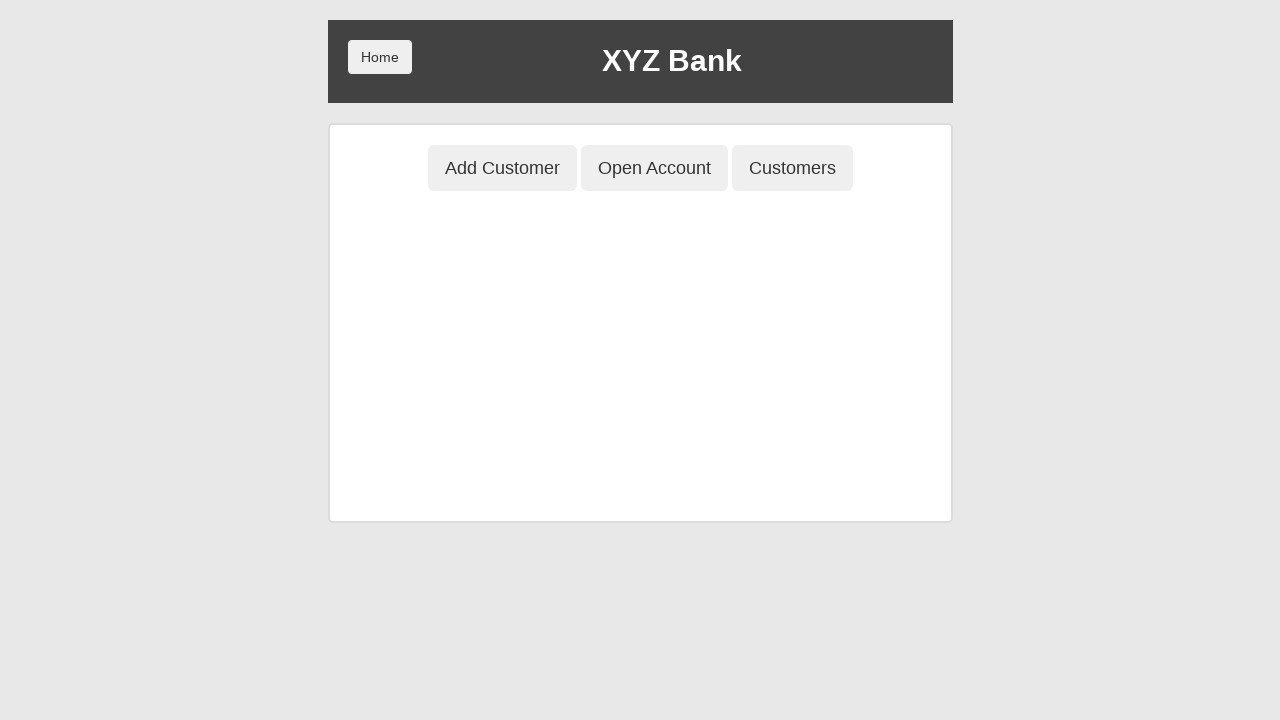

Clicked 'Add Customer' button at (502, 168) on xpath=//button[contains(text(),'Add Customer')]
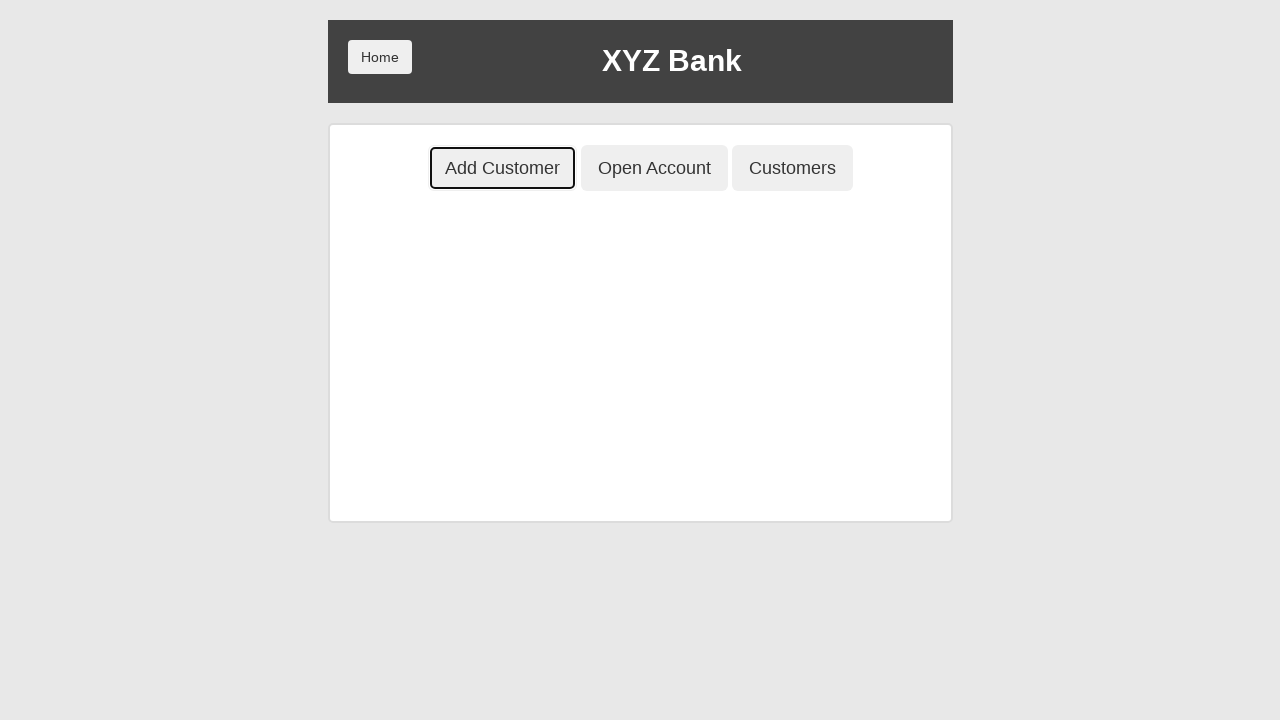

Waited for add customer form to load
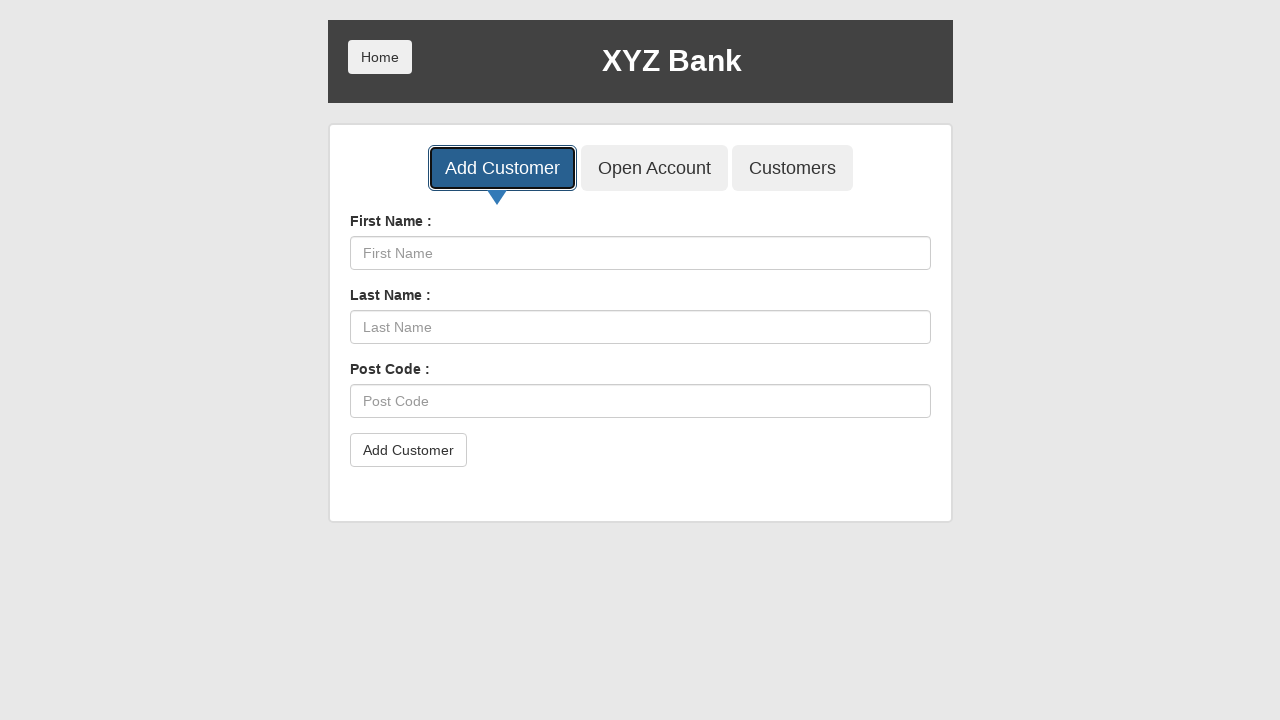

Filled in first name 'Siva' on input[placeholder='First Name']
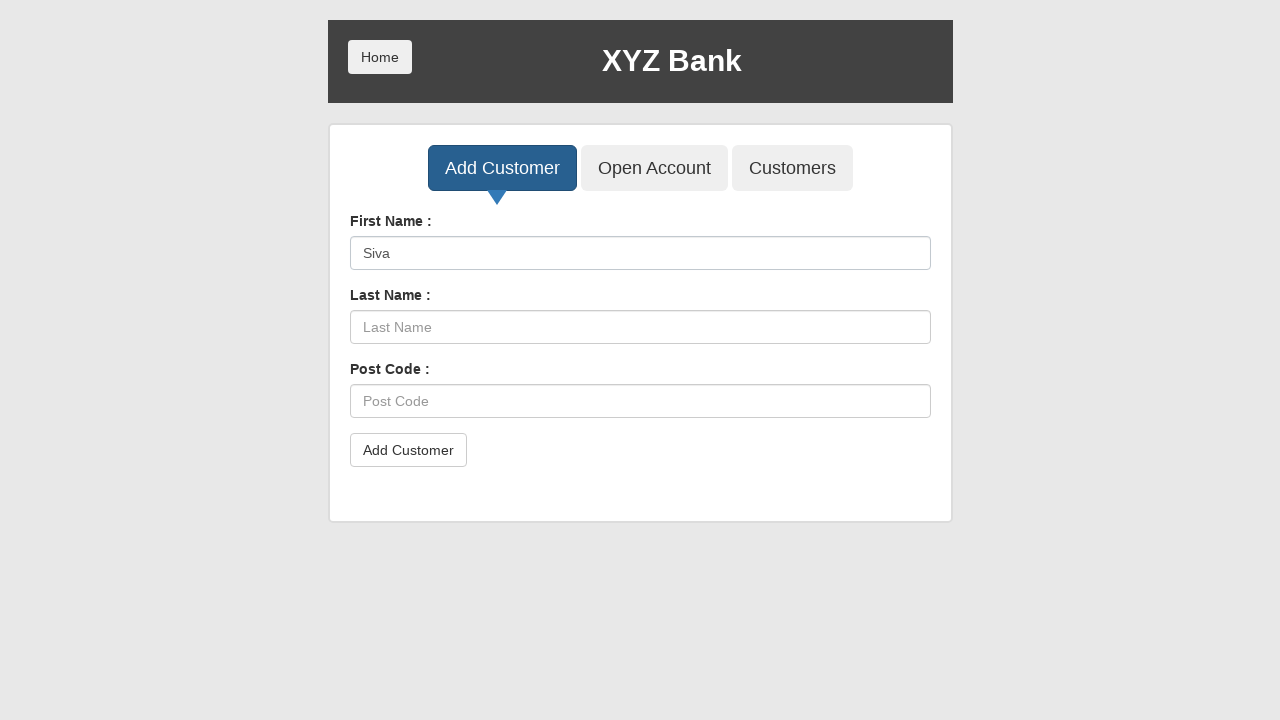

Filled in last name 'Sethu' on input[placeholder='Last Name']
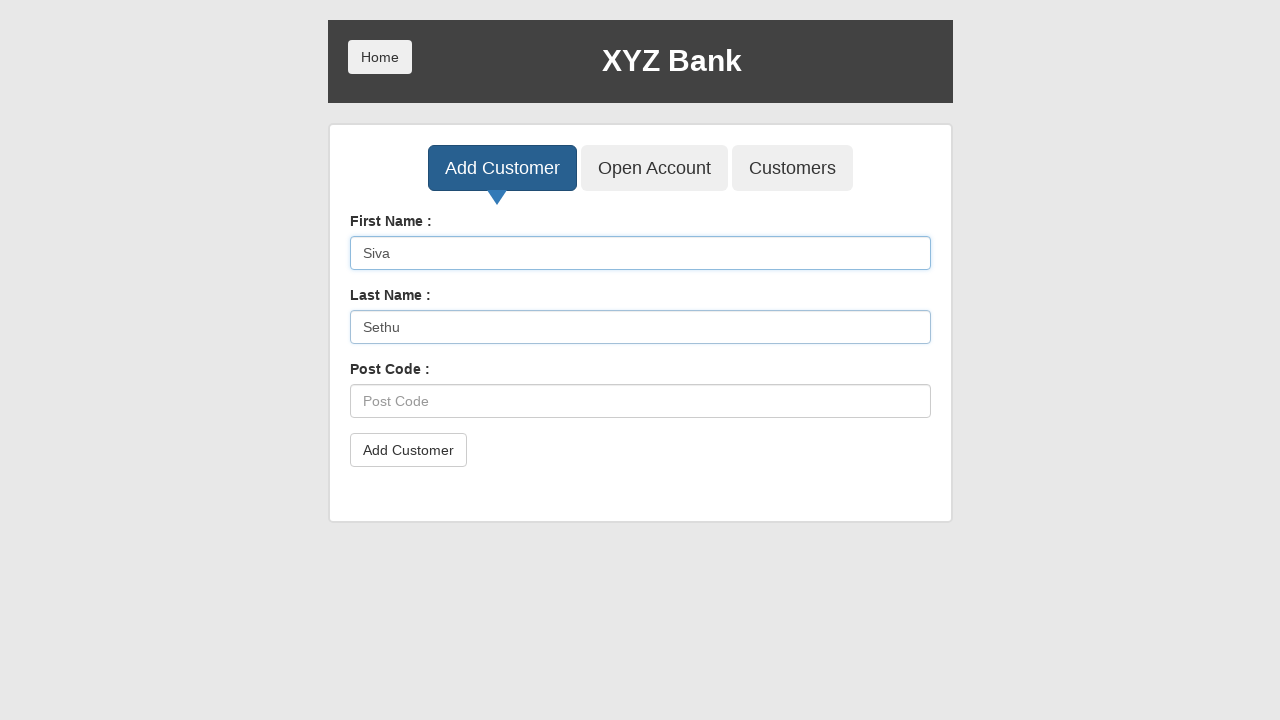

Filled in postal code '641035' on input[placeholder='Post Code']
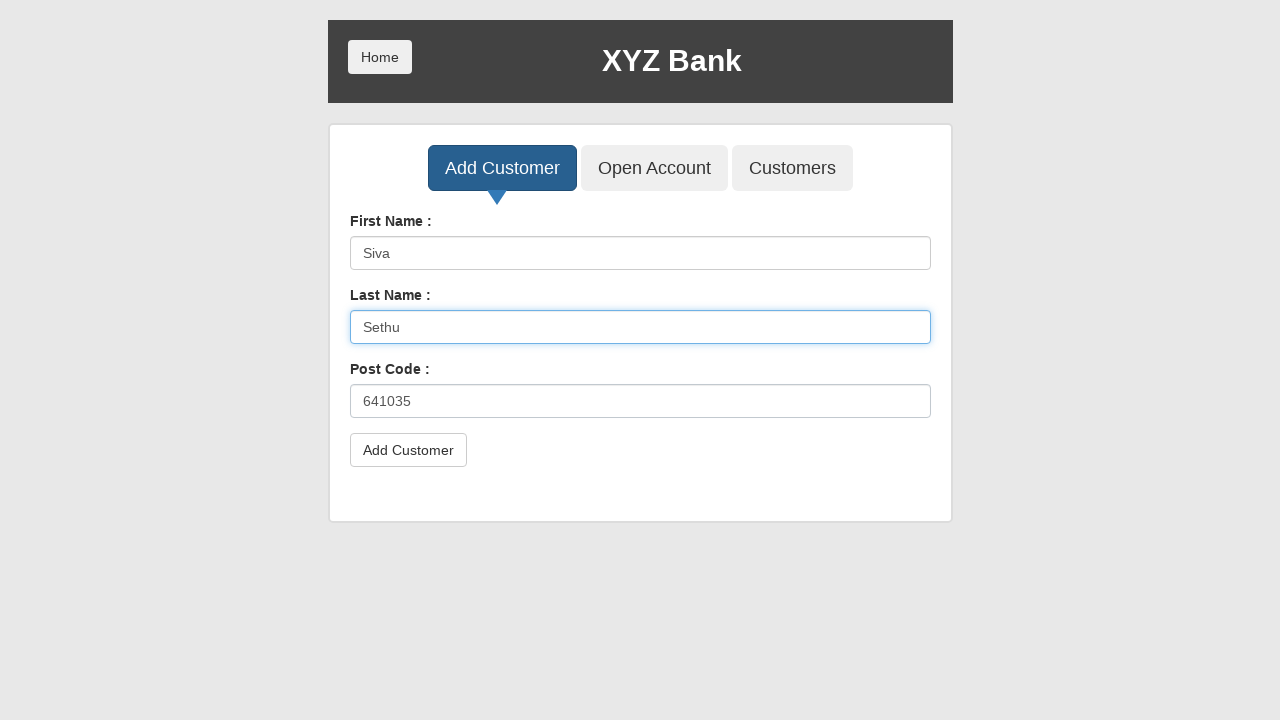

Clicked submit button to add customer at (408, 450) on button[type='submit']
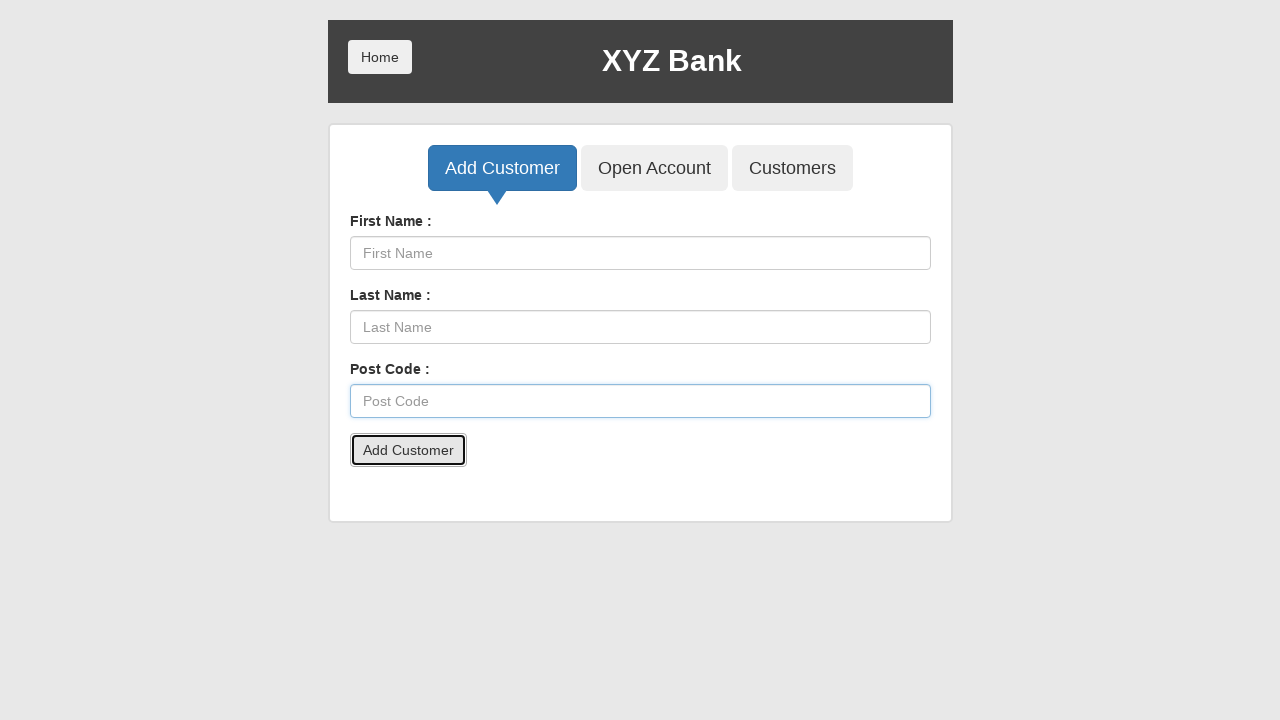

Accepted alert dialog confirming customer addition
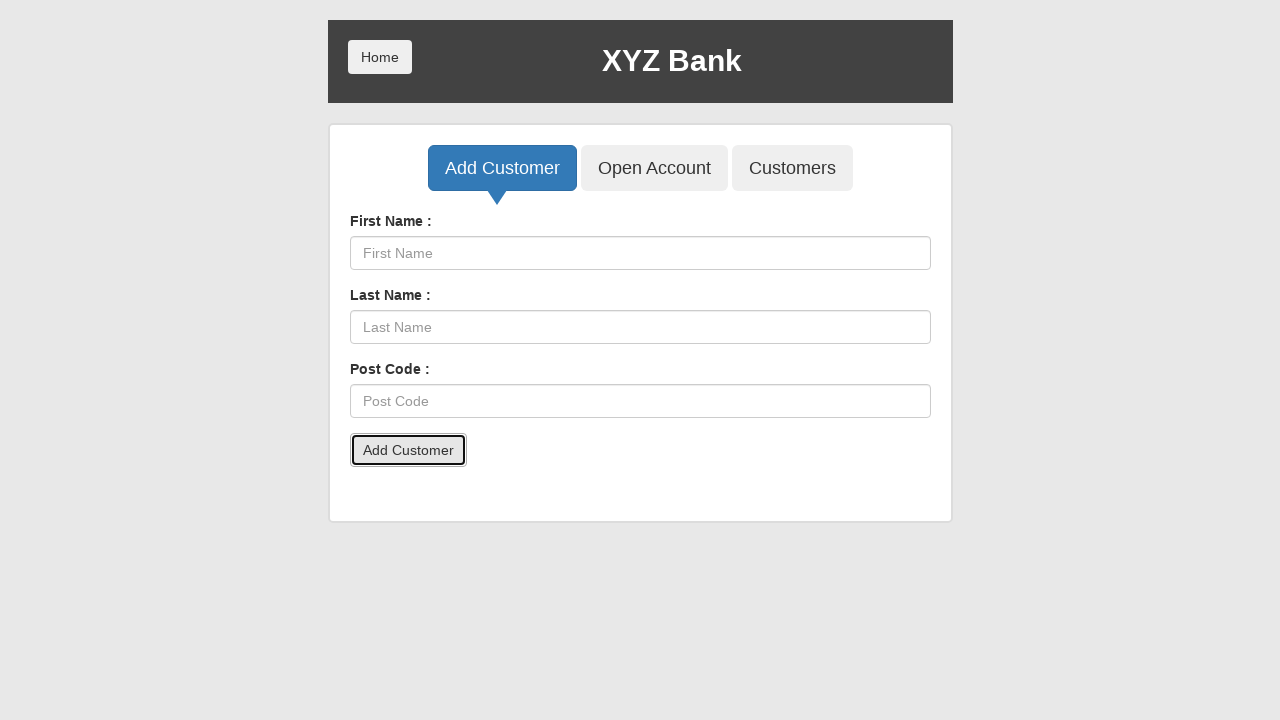

Clicked 'Open Account' button at (654, 168) on xpath=//button[contains(text(),'Open Account')]
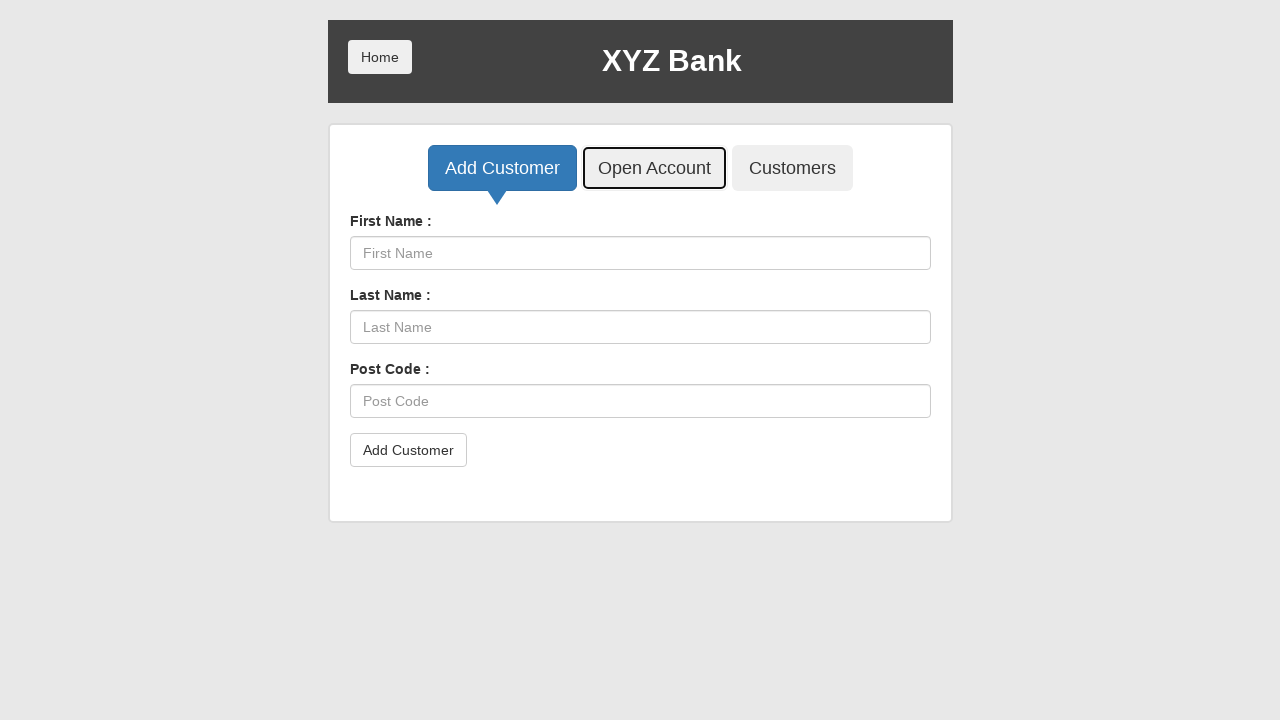

Waited for open account form to load
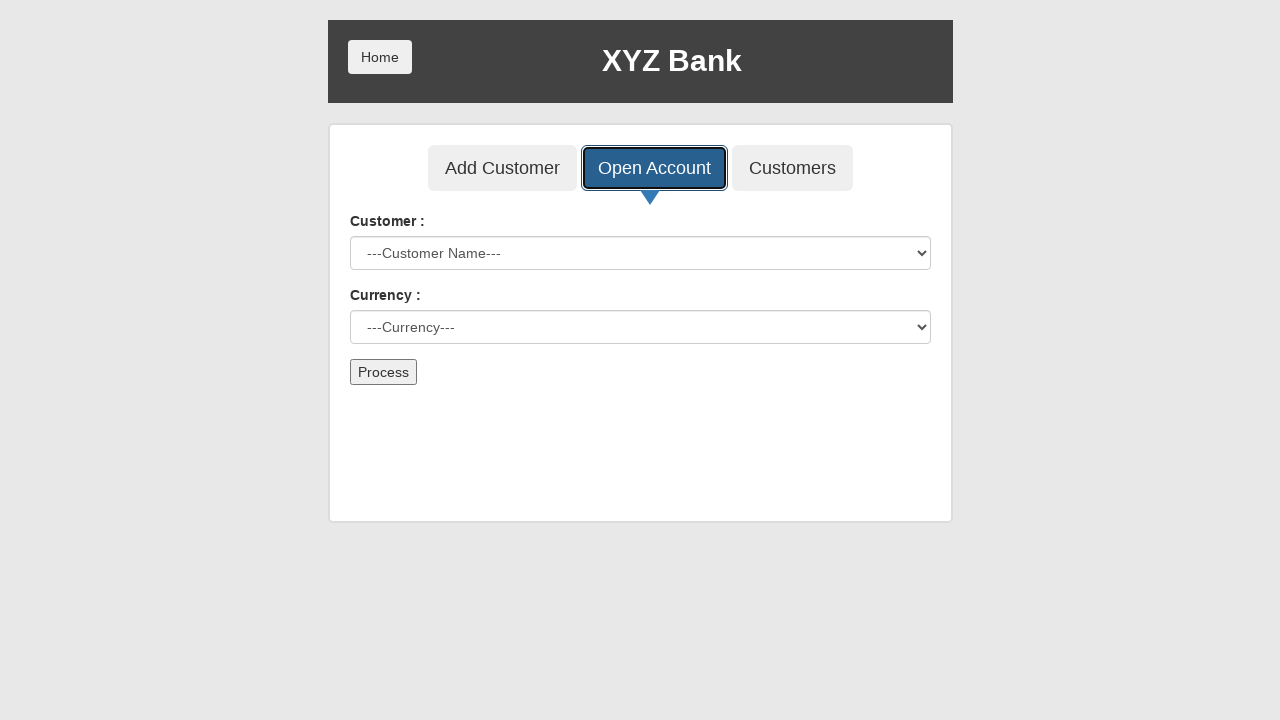

Selected customer from dropdown (Siva Sethu) on #userSelect
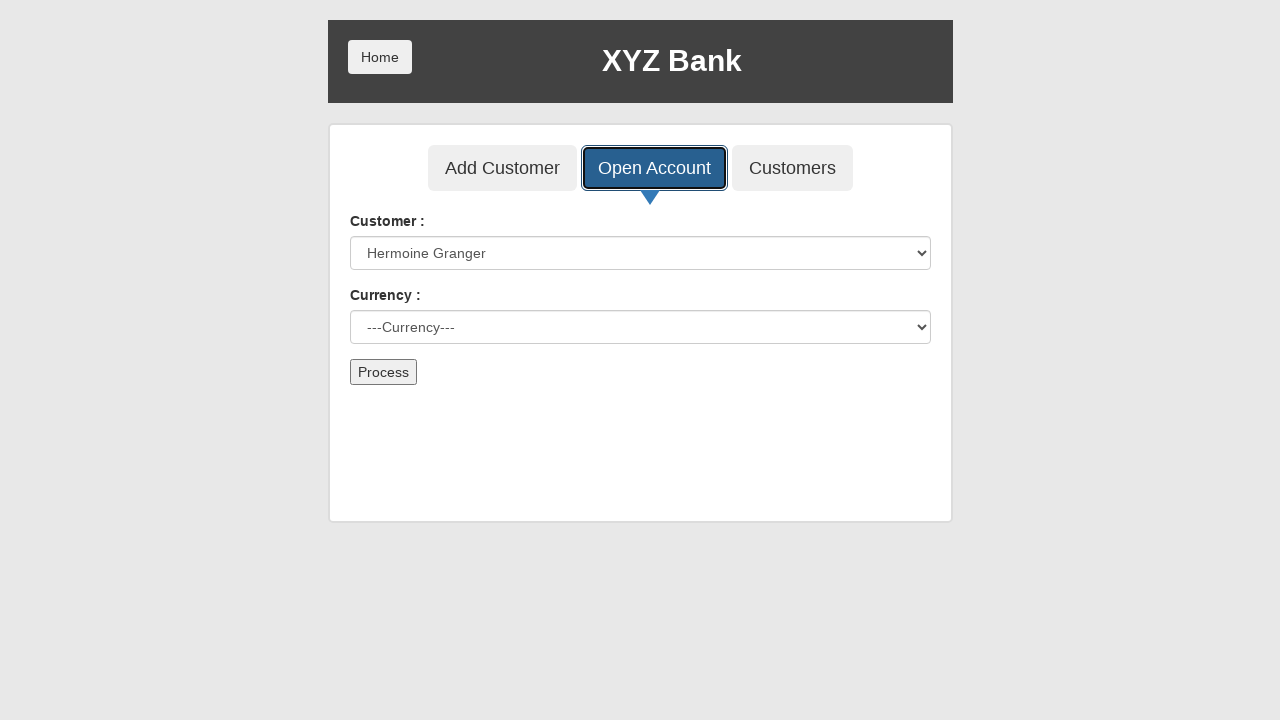

Selected currency from dropdown on #currency
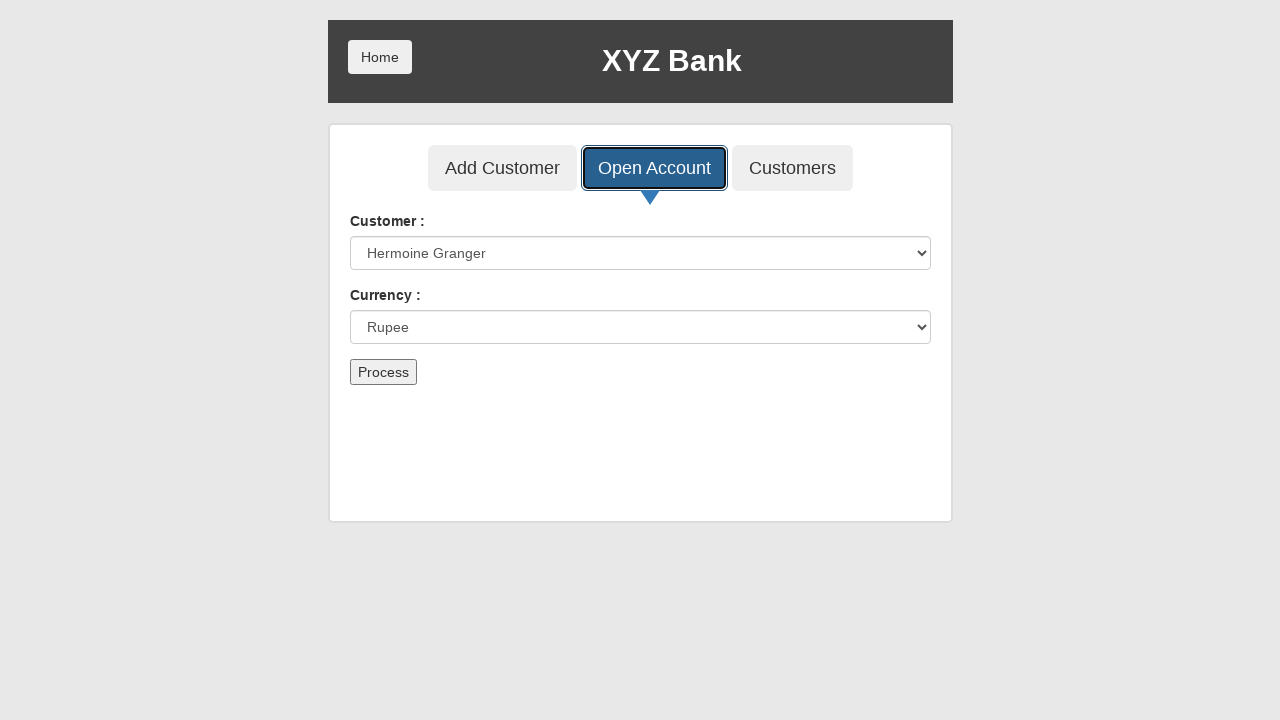

Clicked process button to open account at (383, 372) on button[type='submit']
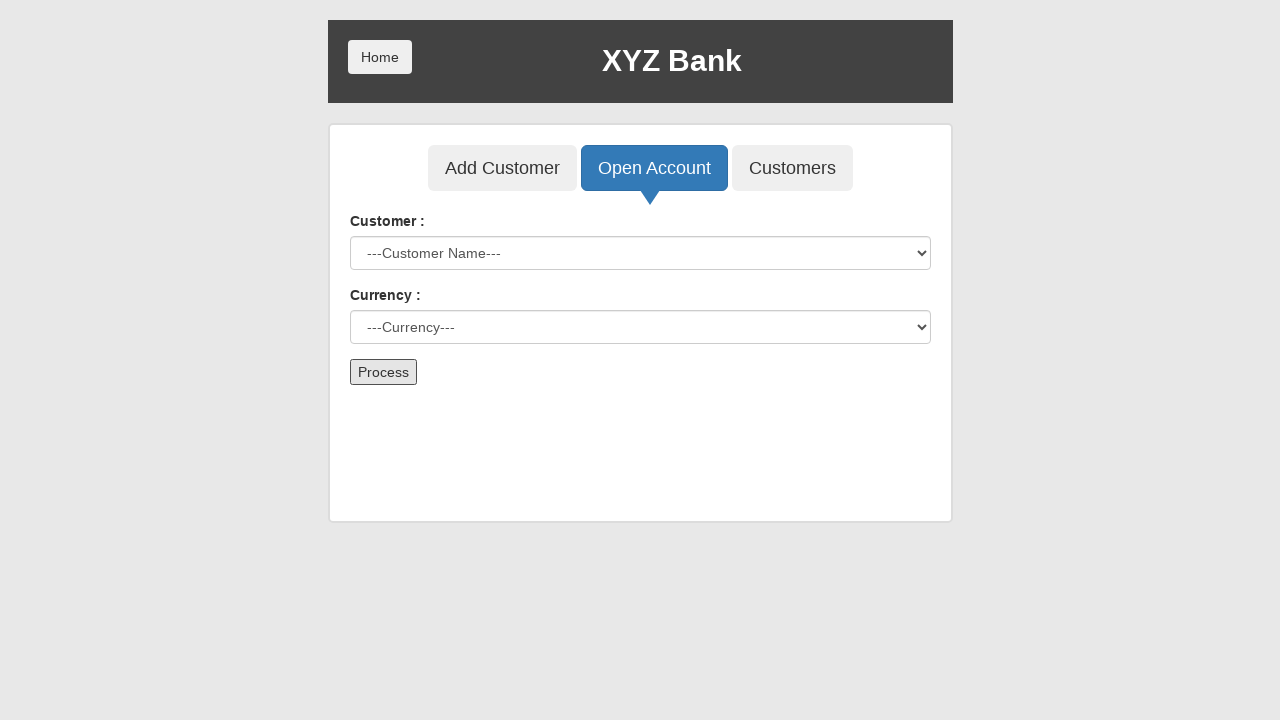

Waited for account creation confirmation alert
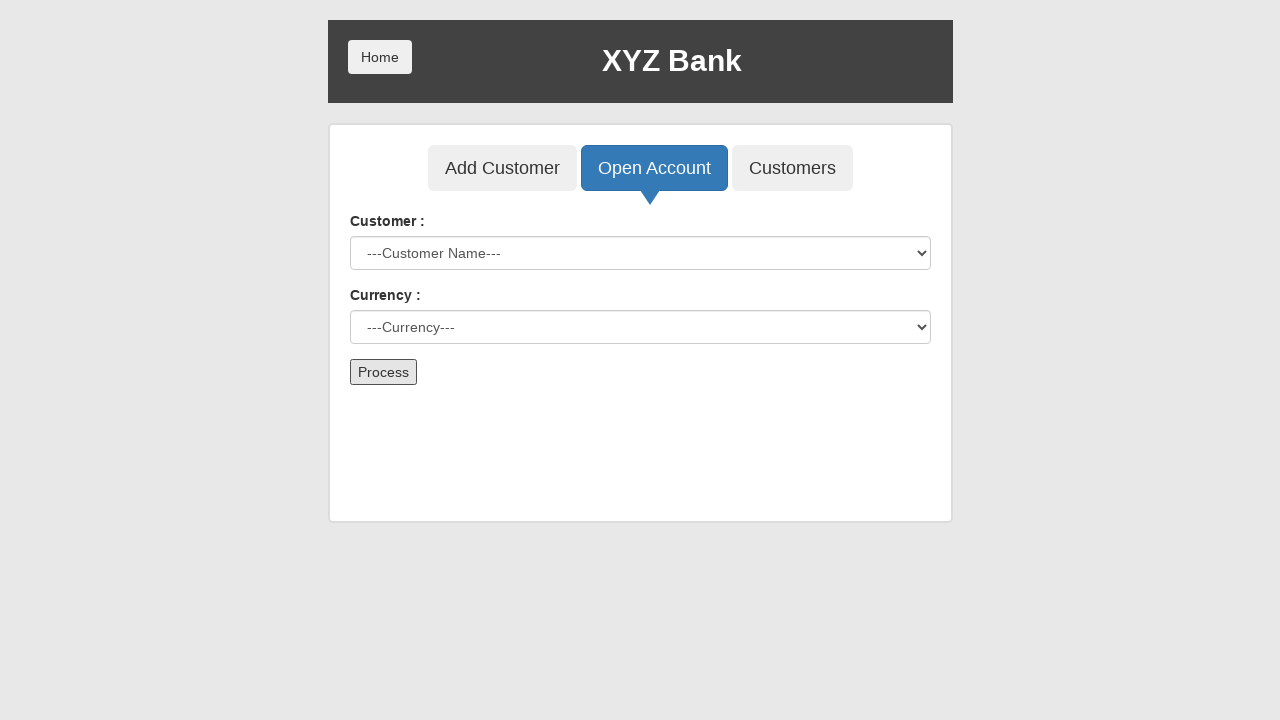

Clicked 'Customers' button to view customer list at (792, 168) on xpath=//button[contains(text(),'Customers')]
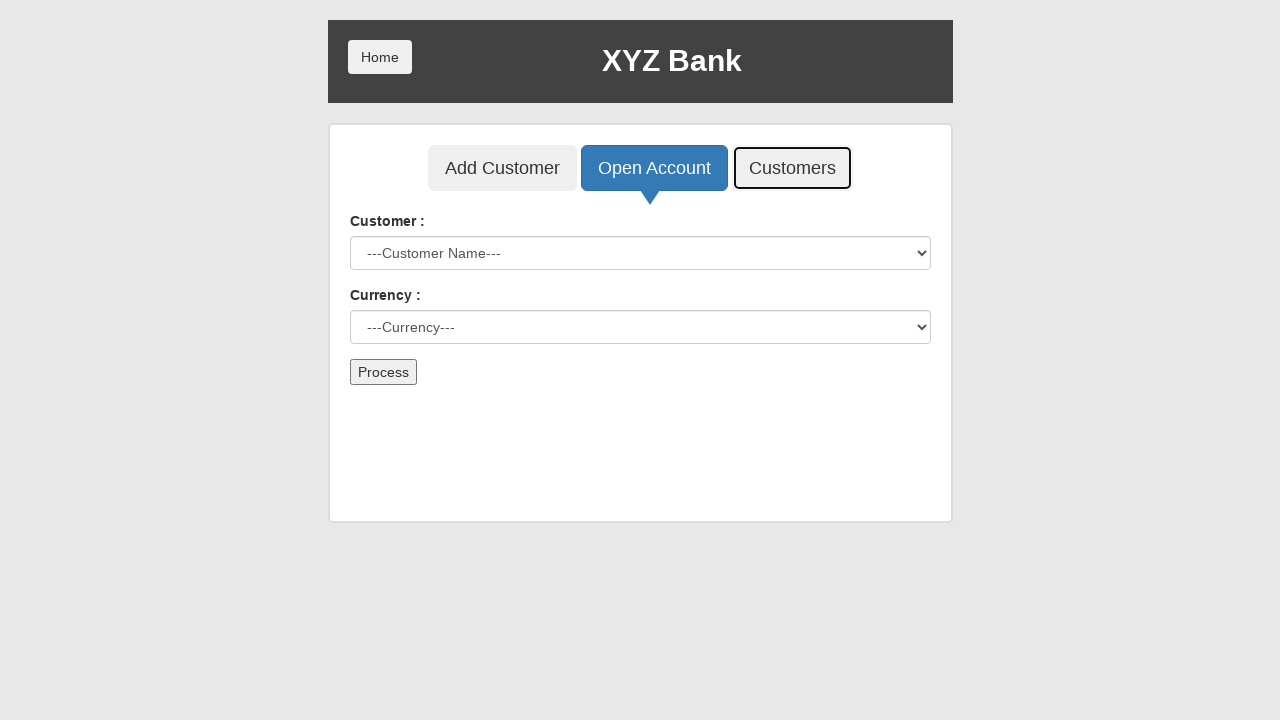

Waited for customer list to load
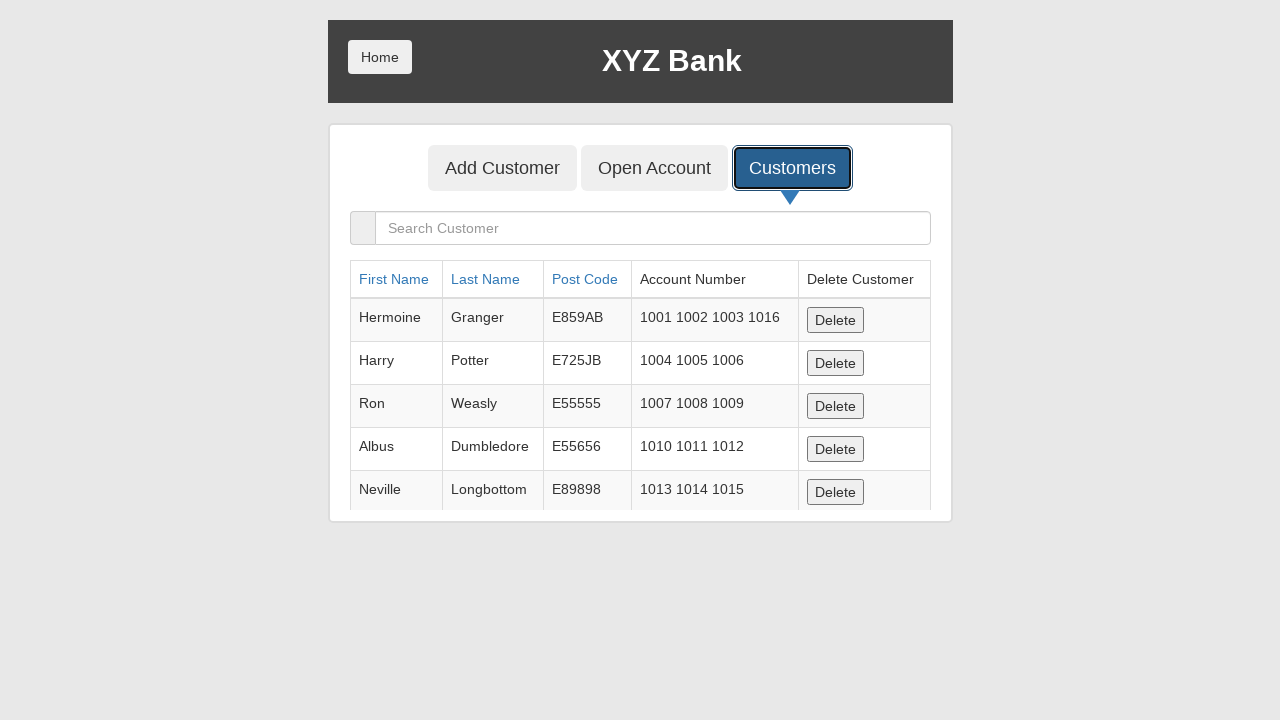

Searched for customer 'Siva' in customer list on input[placeholder='Search Customer']
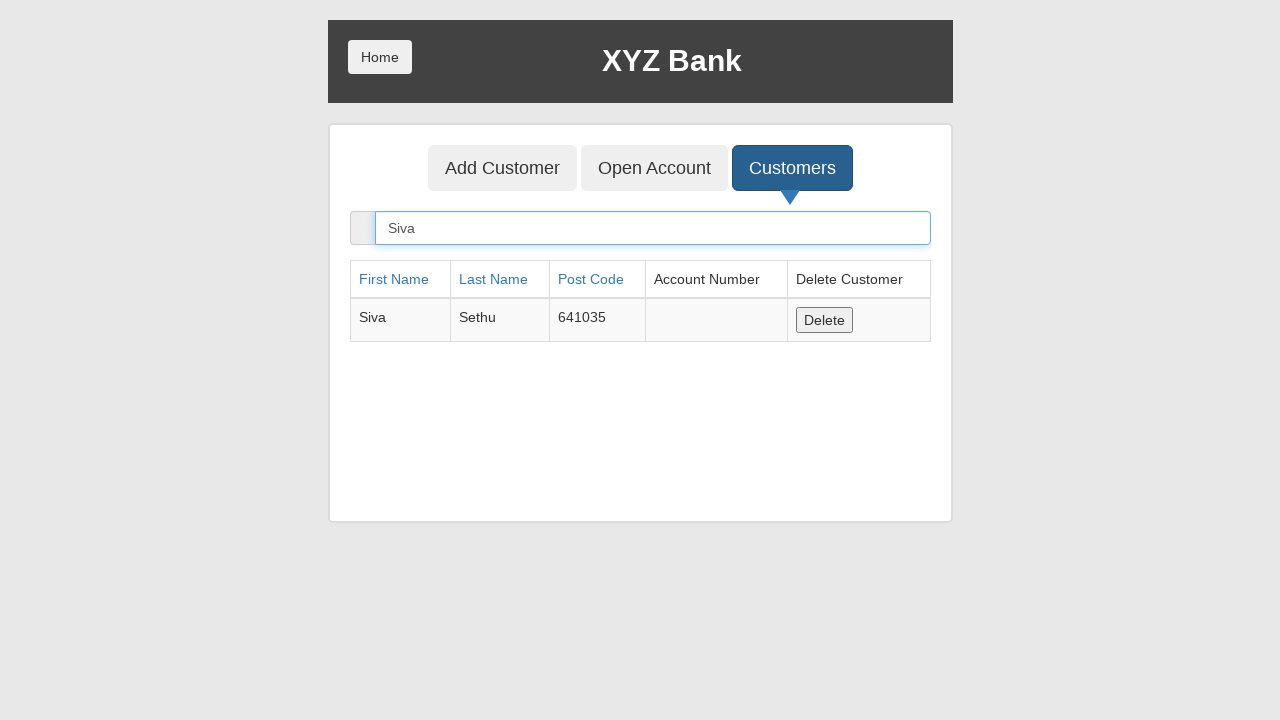

Clicked delete button to remove customer 'Siva Sethu' at (824, 320) on xpath=//button[contains(text(),'Delete')]
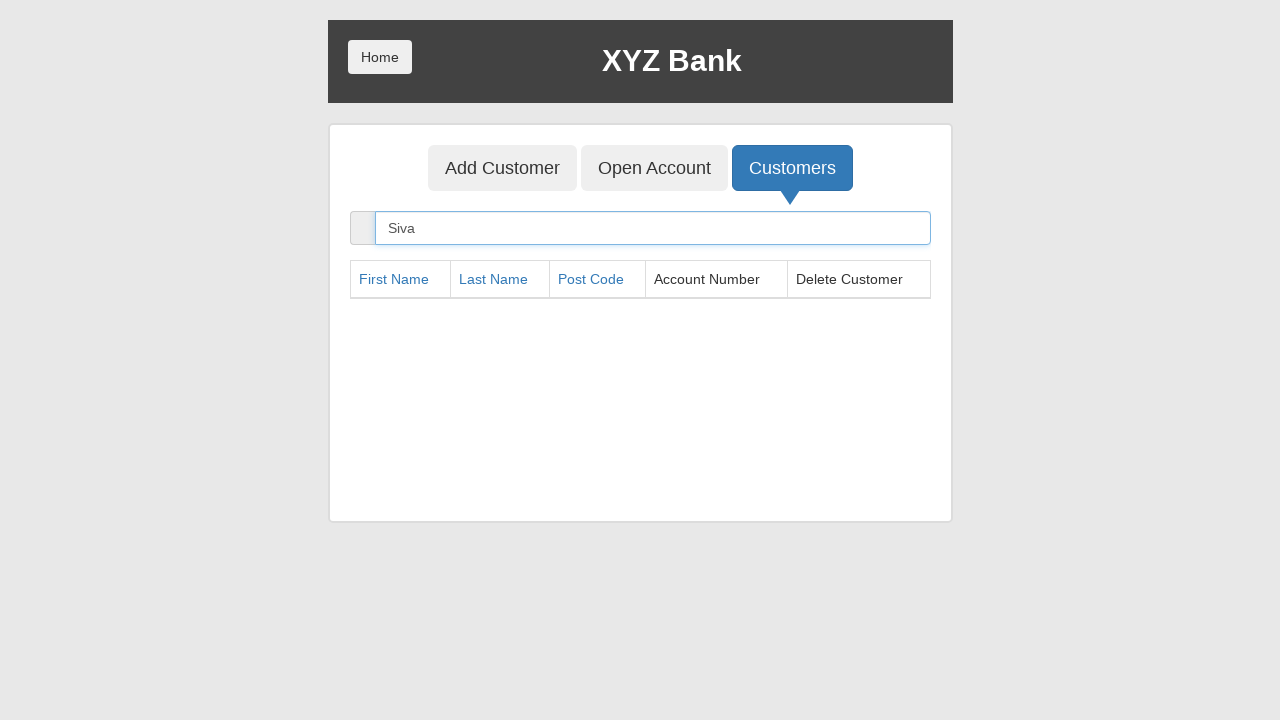

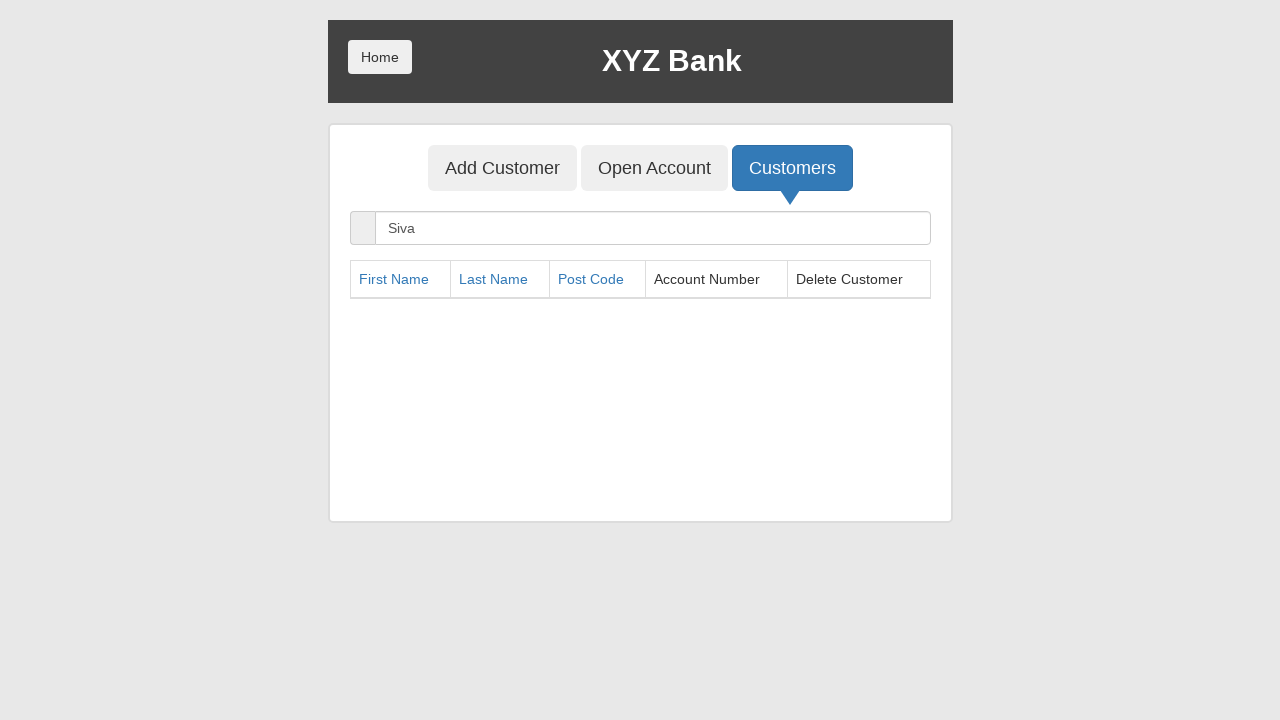